Tests checkbox interaction on a practice form by scrolling to and clicking a hobby checkbox

Starting URL: https://demoqa.com/automation-practice-form

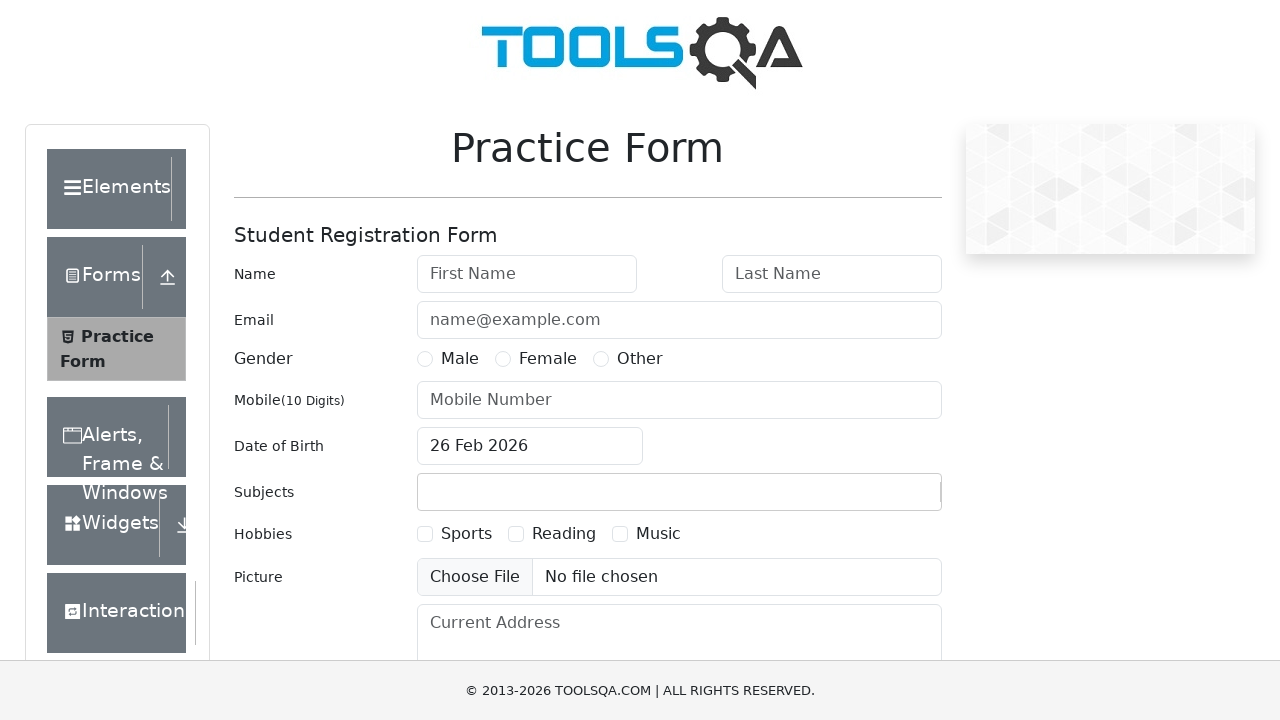

Scrolled down 360 pixels to reach hobbies section
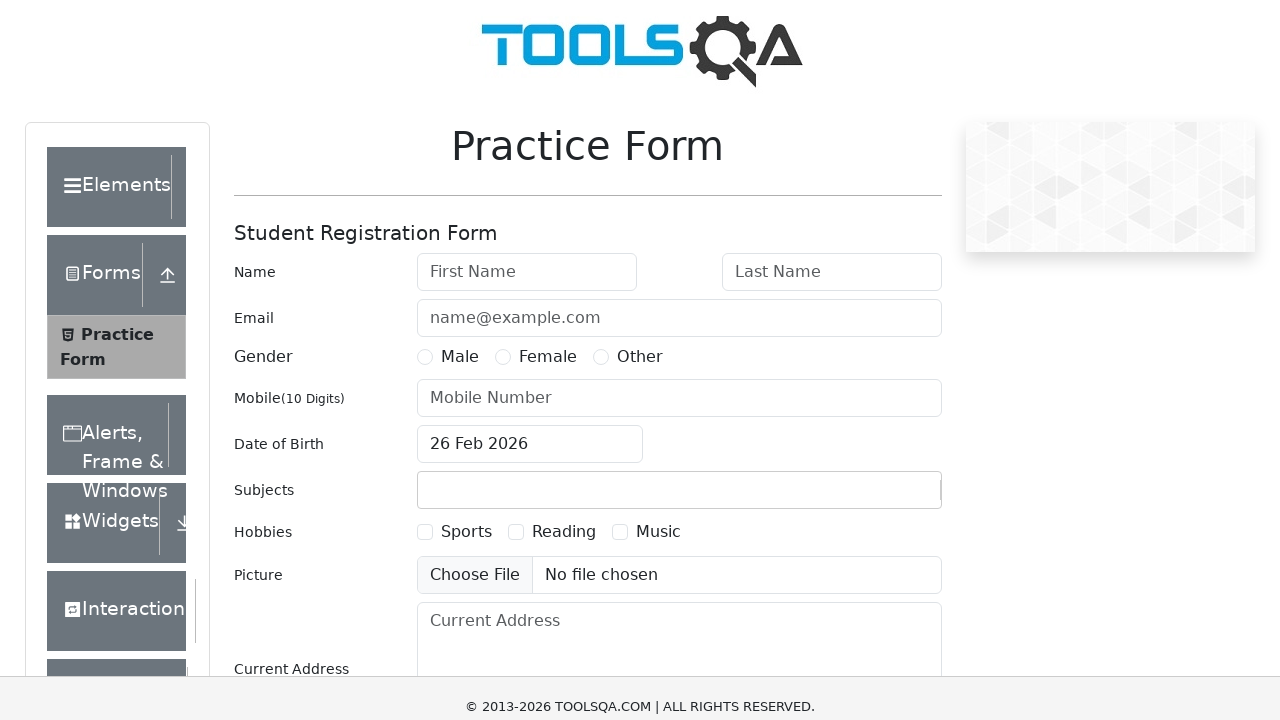

Clicked on Music hobby checkbox at (658, 206) on label[for='hobbies-checkbox-3']
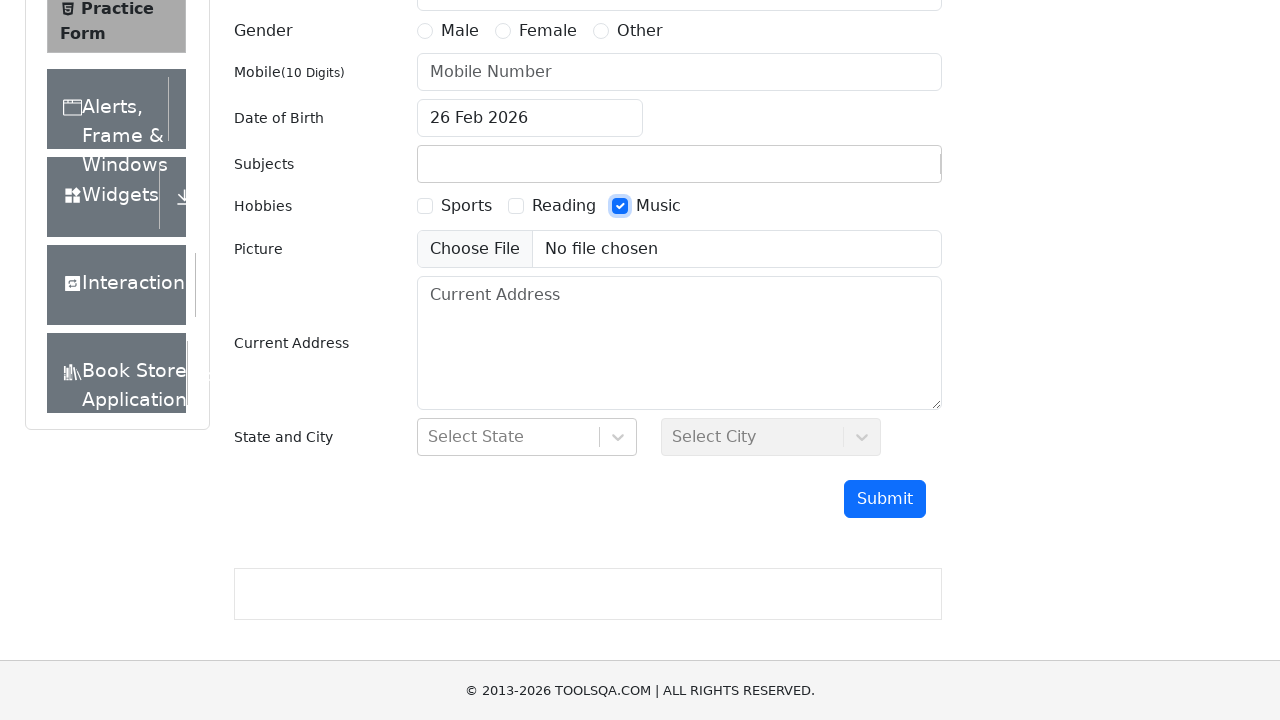

Waited for checkbox to be checked
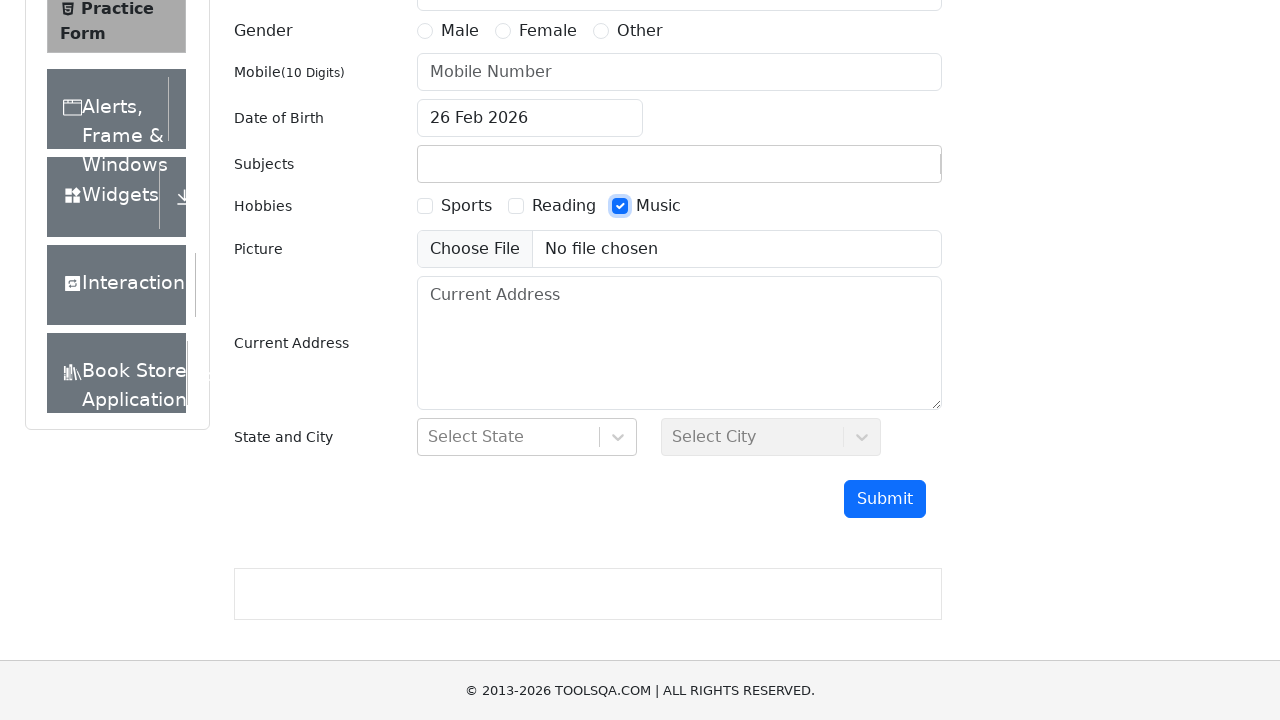

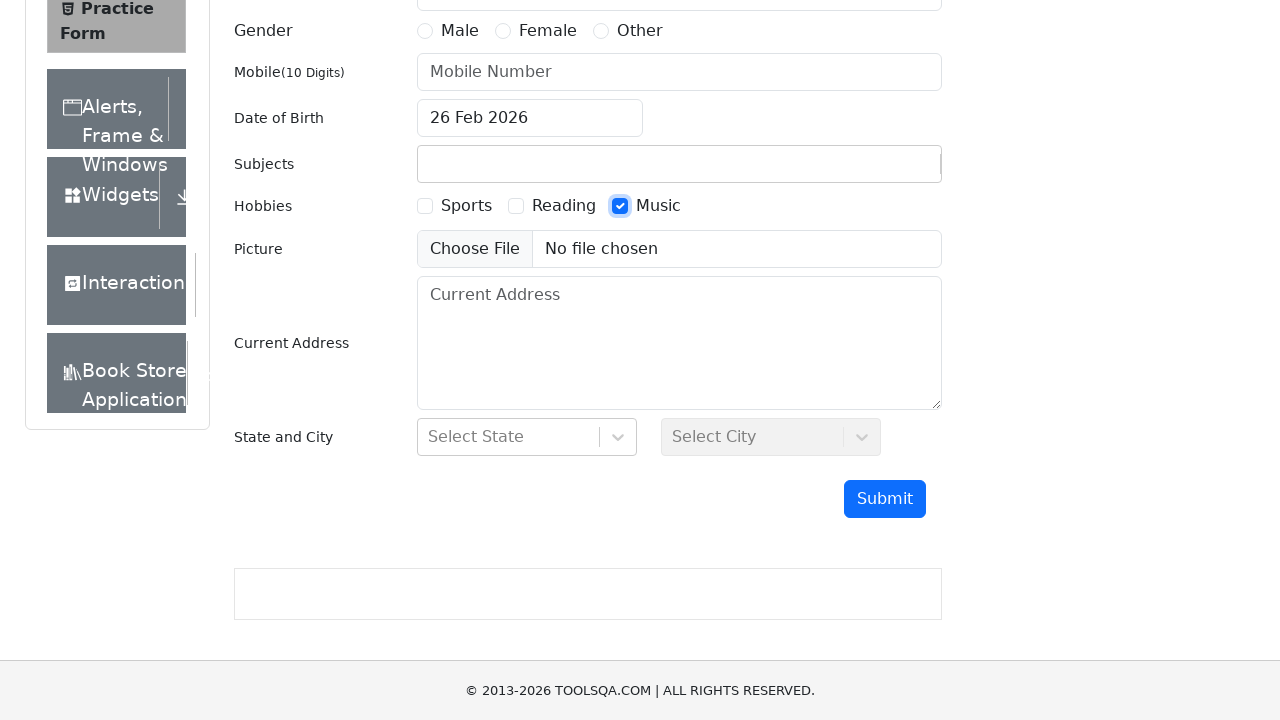